Tests a registration form by filling in all required fields (first name, last name, email, phone, address) and submitting the form to verify successful registration

Starting URL: https://suninjuly.github.io/registration1.html

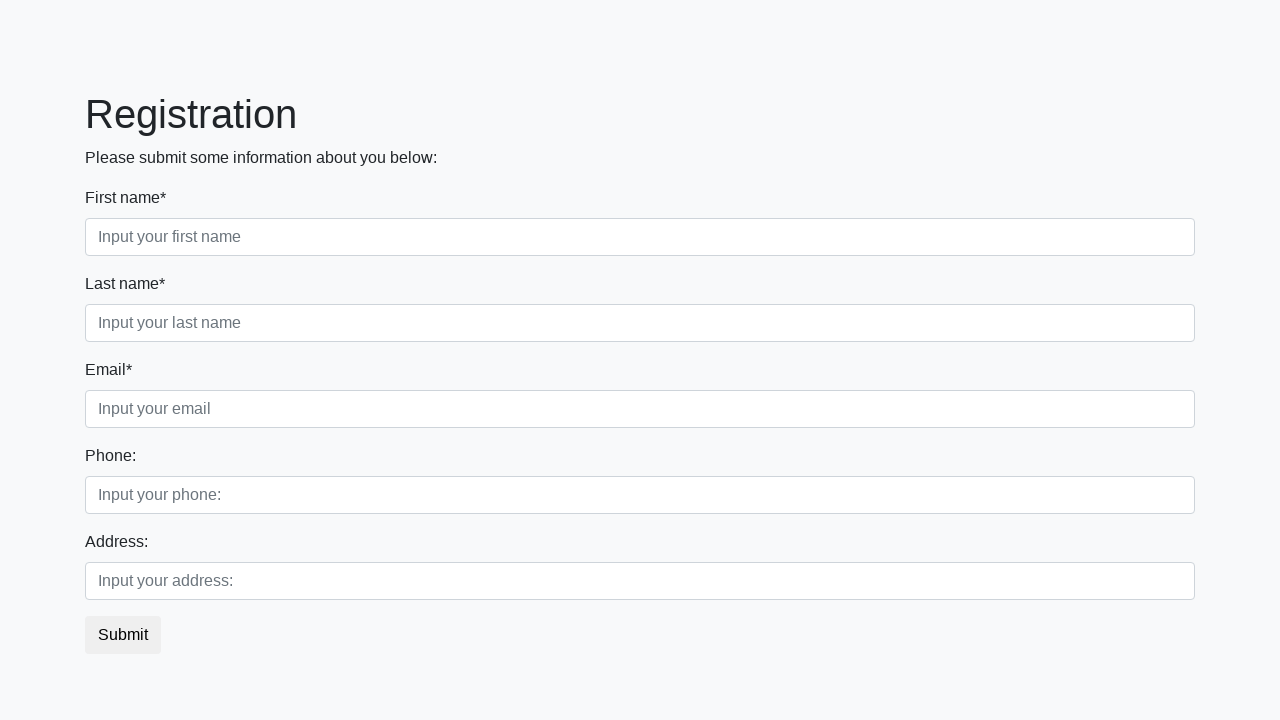

Navigated to registration form page
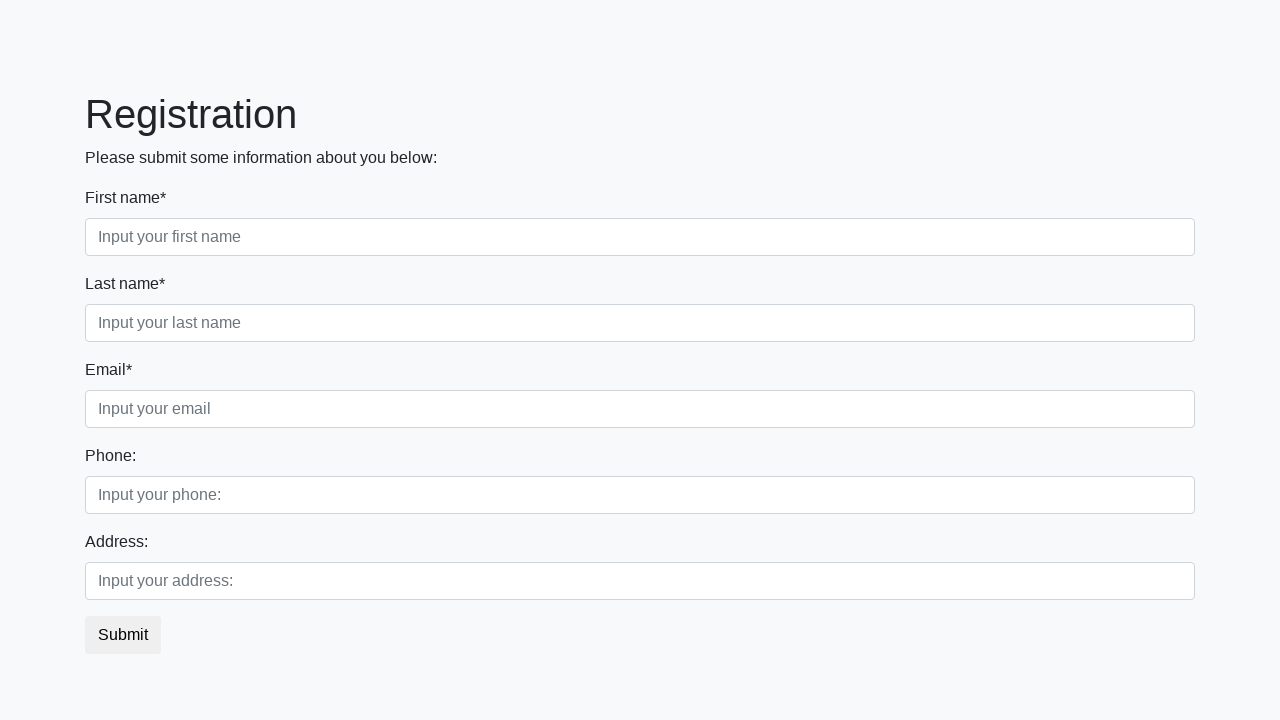

Filled in first name field with 'Ivan' on input[placeholder='Input your first name']
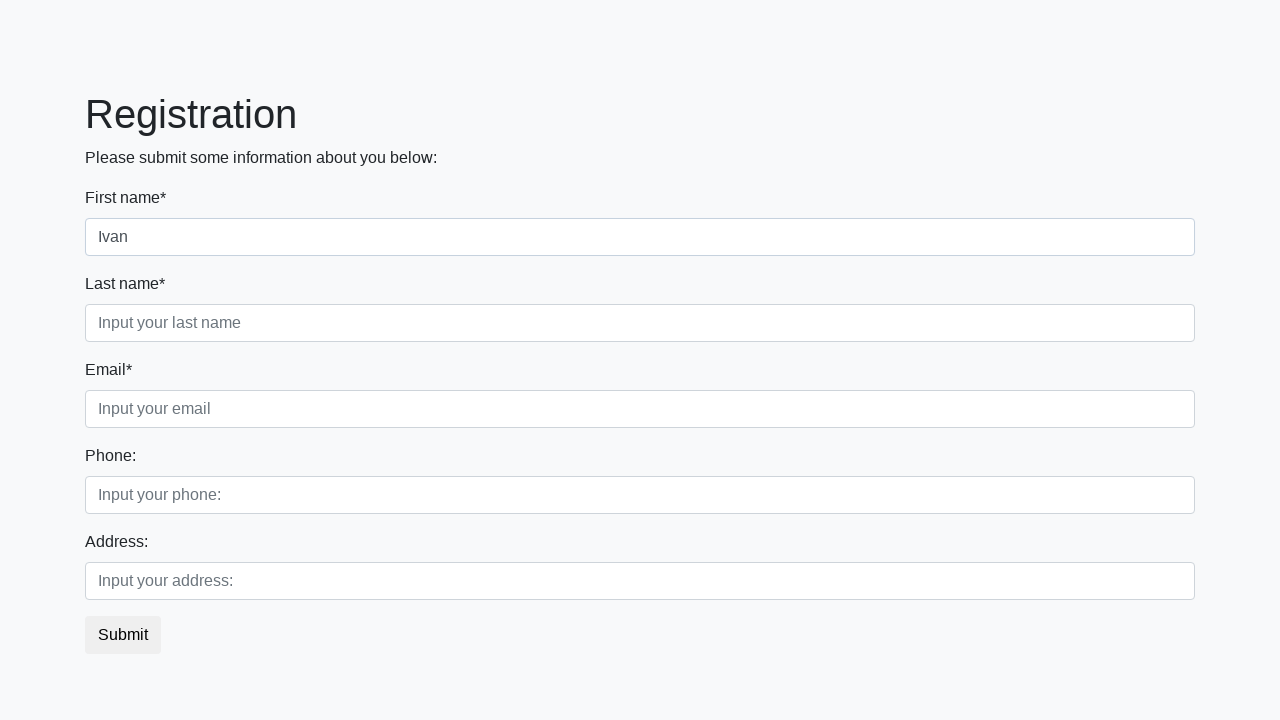

Filled in last name field with 'Petrov' on input[placeholder='Input your last name']
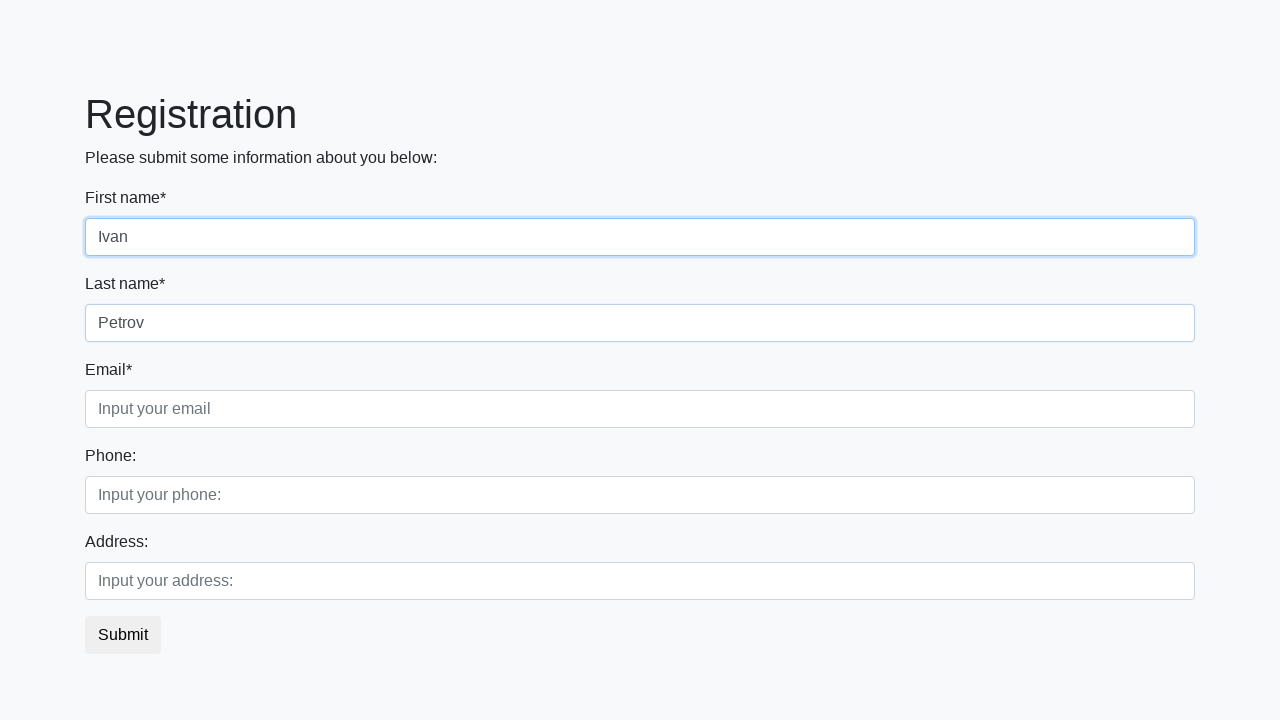

Filled in email field with 'testuser@example.com' on input[placeholder='Input your email']
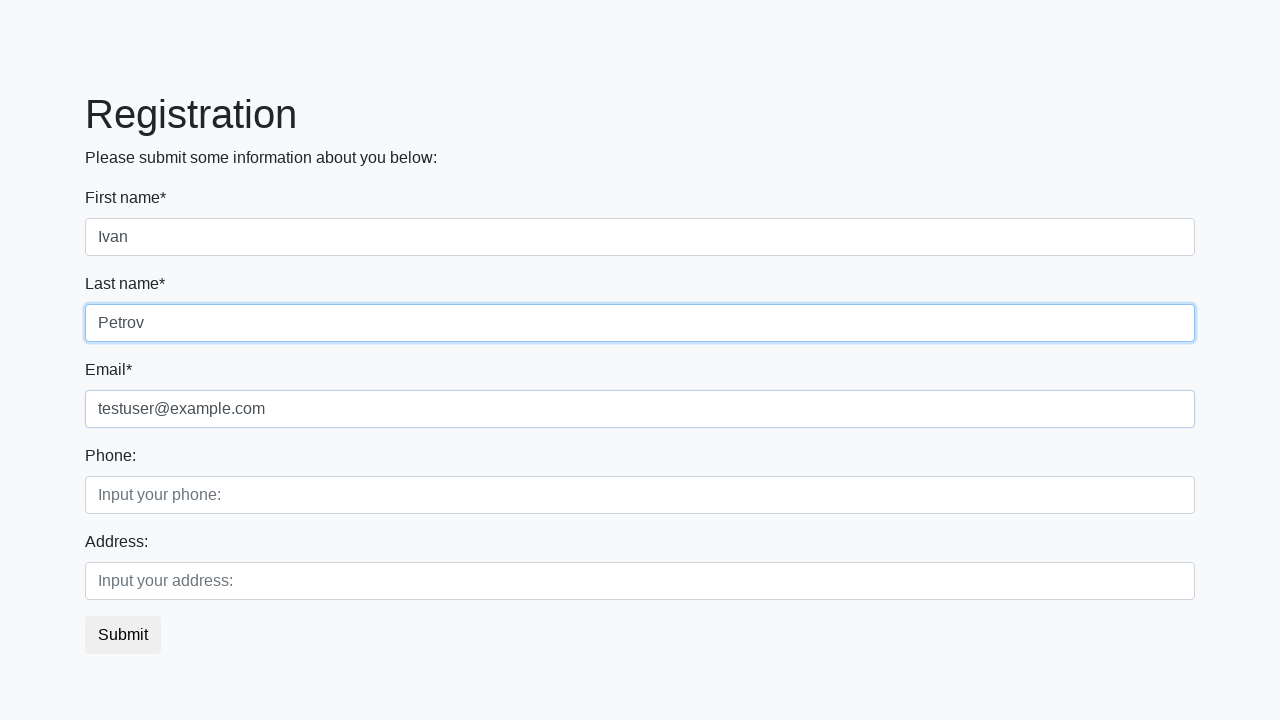

Filled in phone field with '+12025551234' on input[placeholder='Input your phone:']
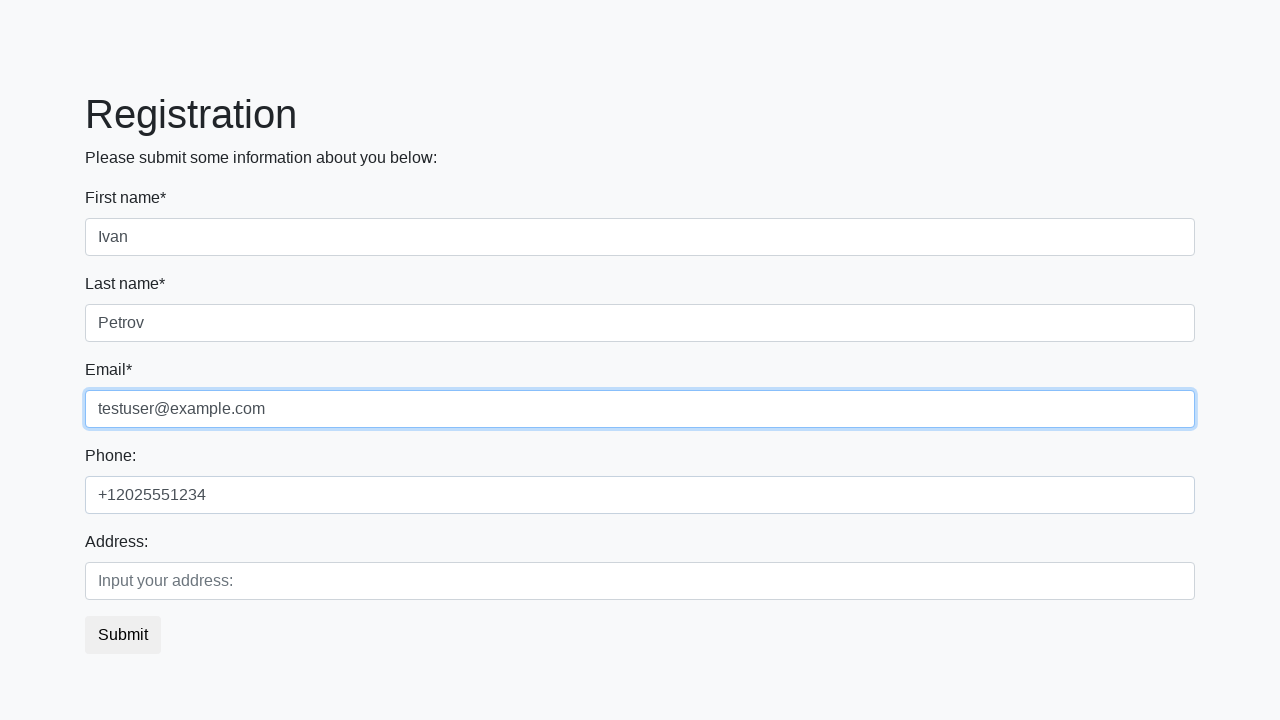

Filled in address field with '123 Main Street, New York' on input[placeholder='Input your address:']
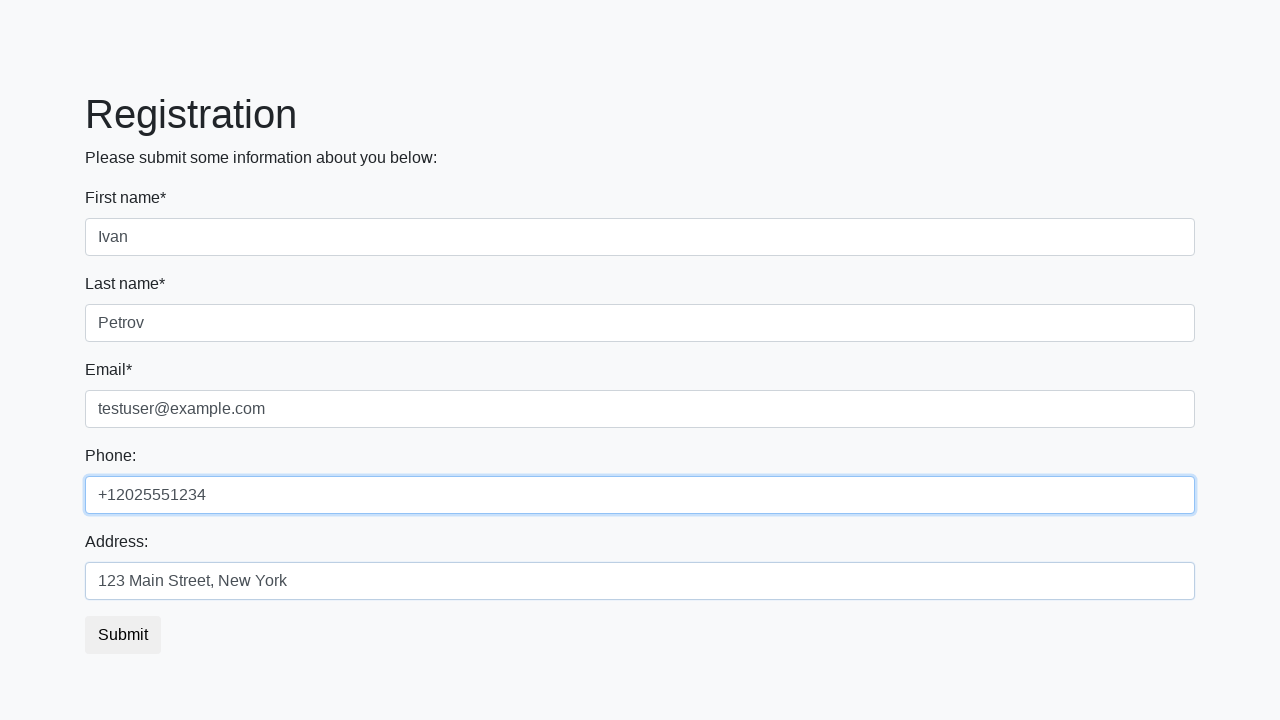

Clicked submit button to submit registration form at (123, 635) on button.btn
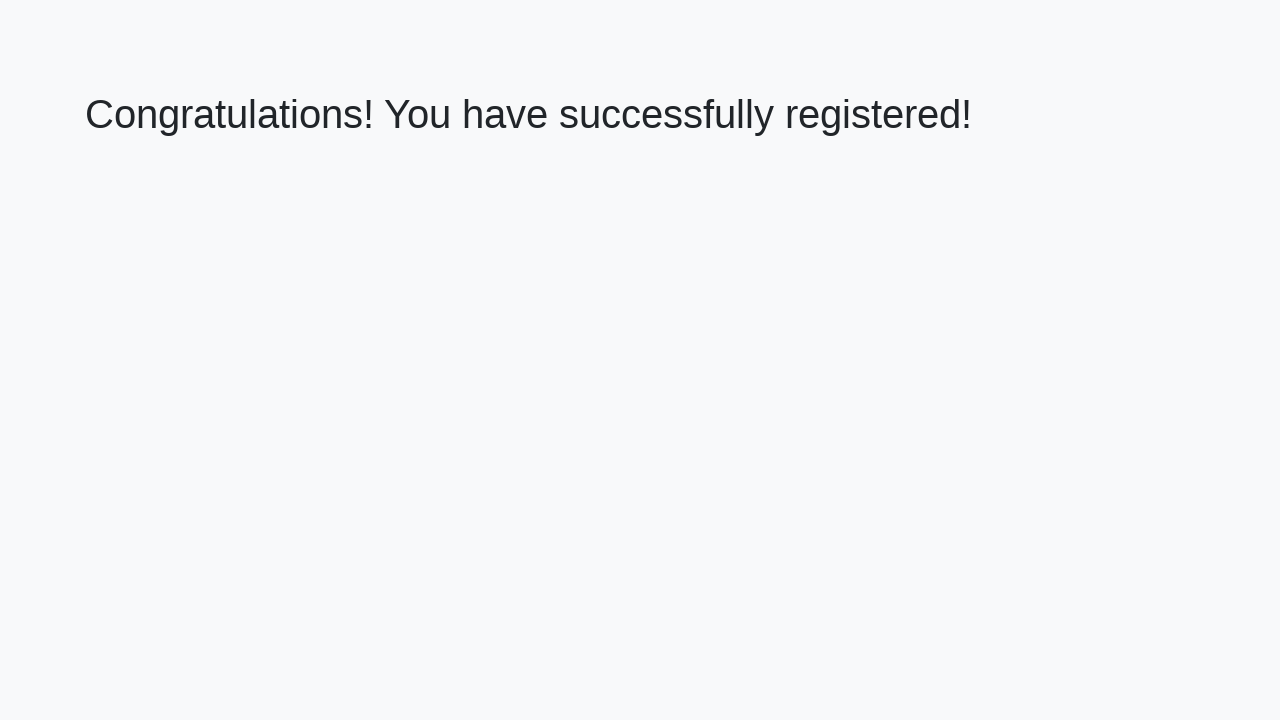

Success message header loaded
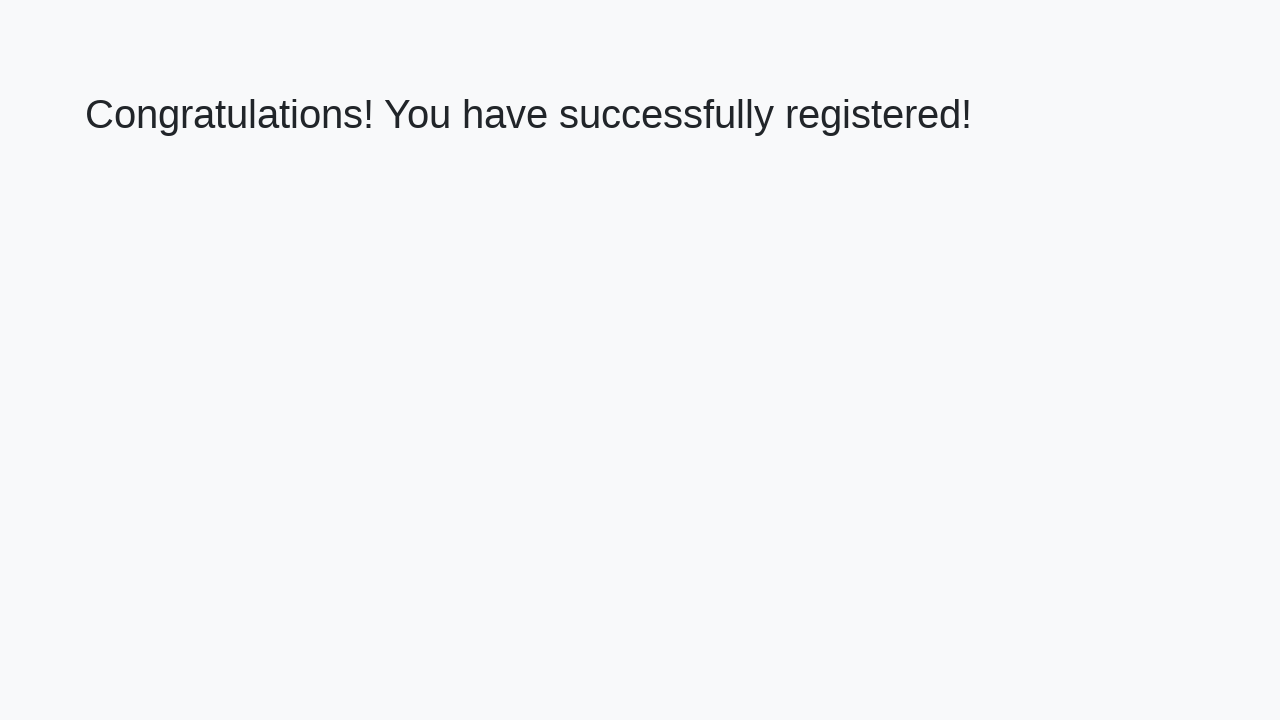

Verified registration success message: 'Congratulations! You have successfully registered!'
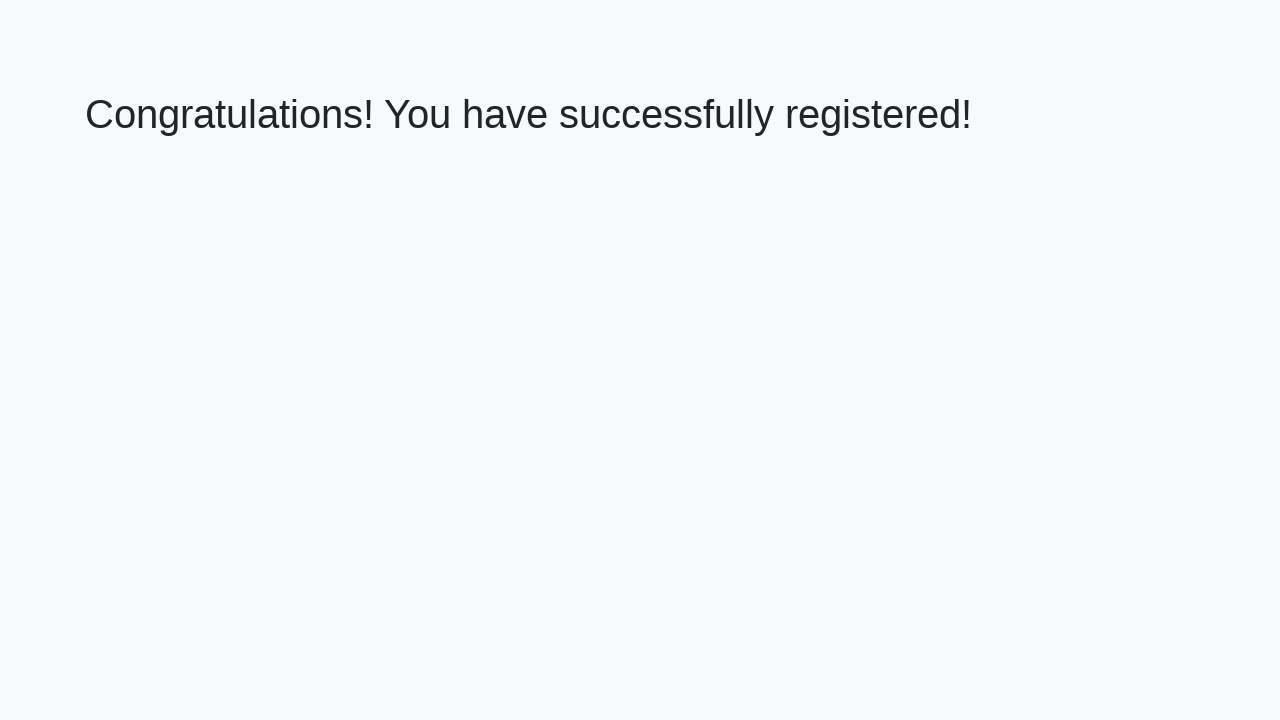

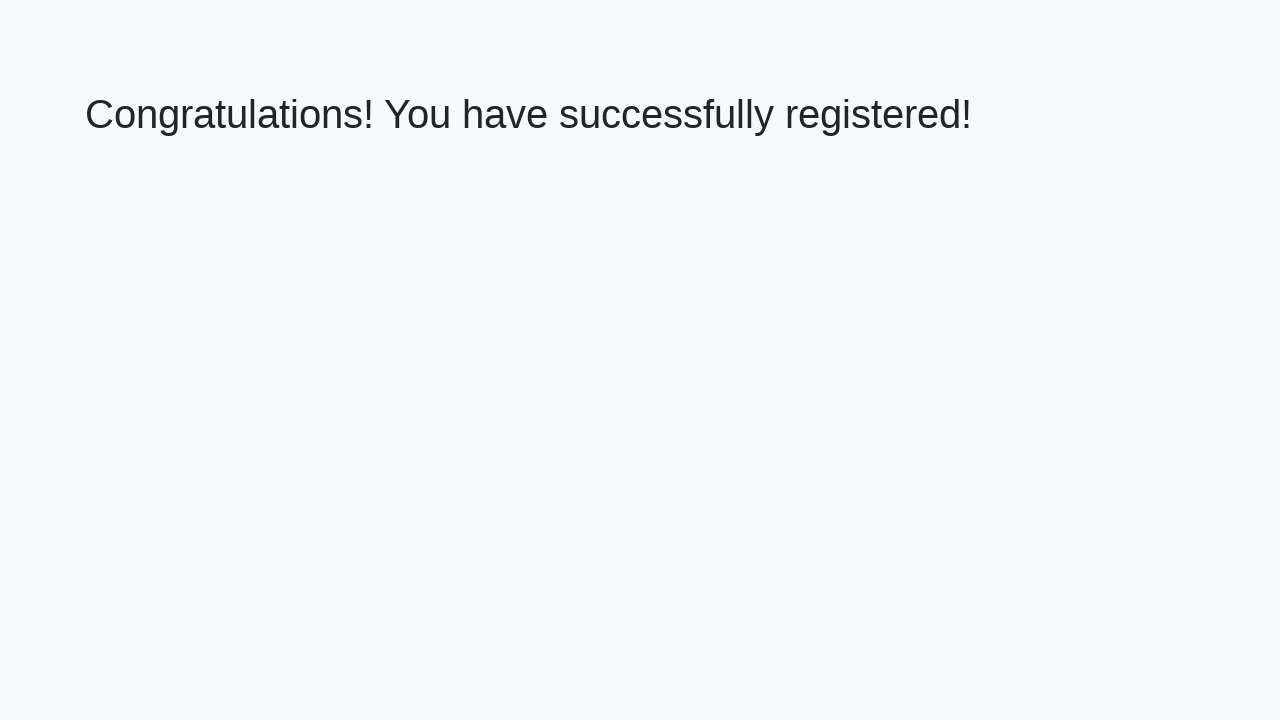